Tests the checkout flow by navigating to cart, proceeding to checkout, and placing an order

Starting URL: https://rahulshettyacademy.com/seleniumPractise/#/

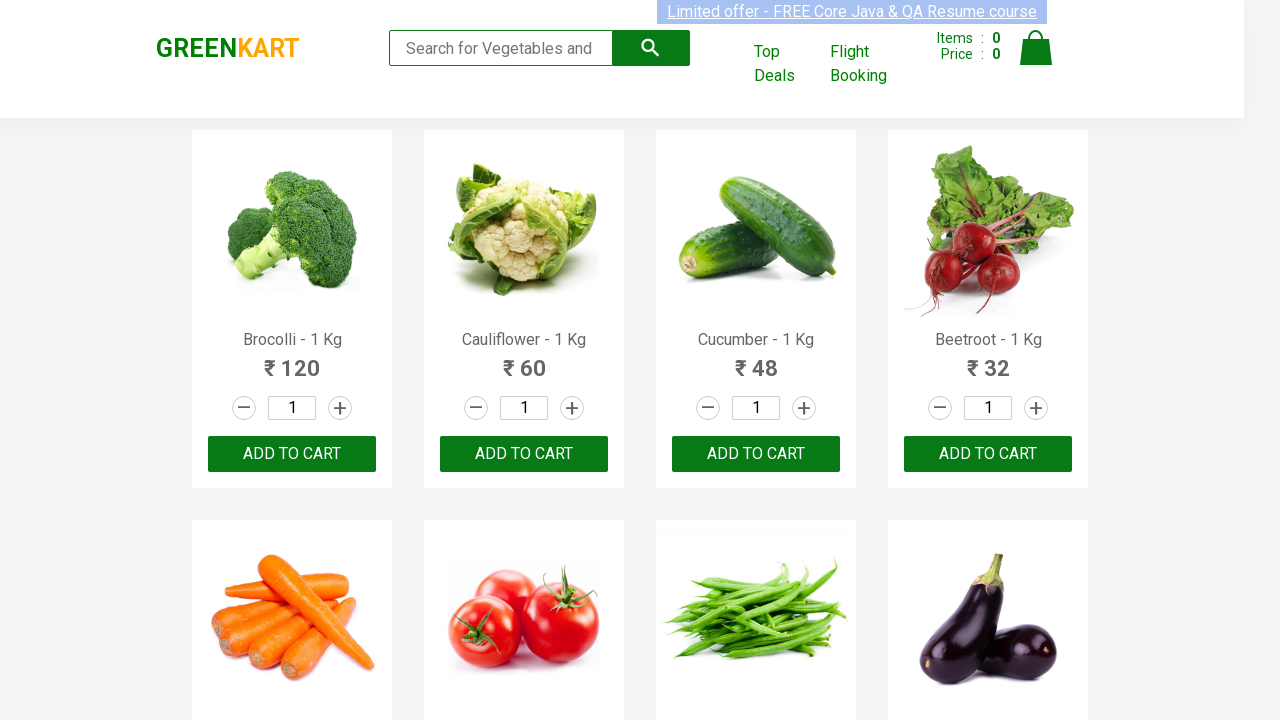

Verified brand logo displays 'GREENKART'
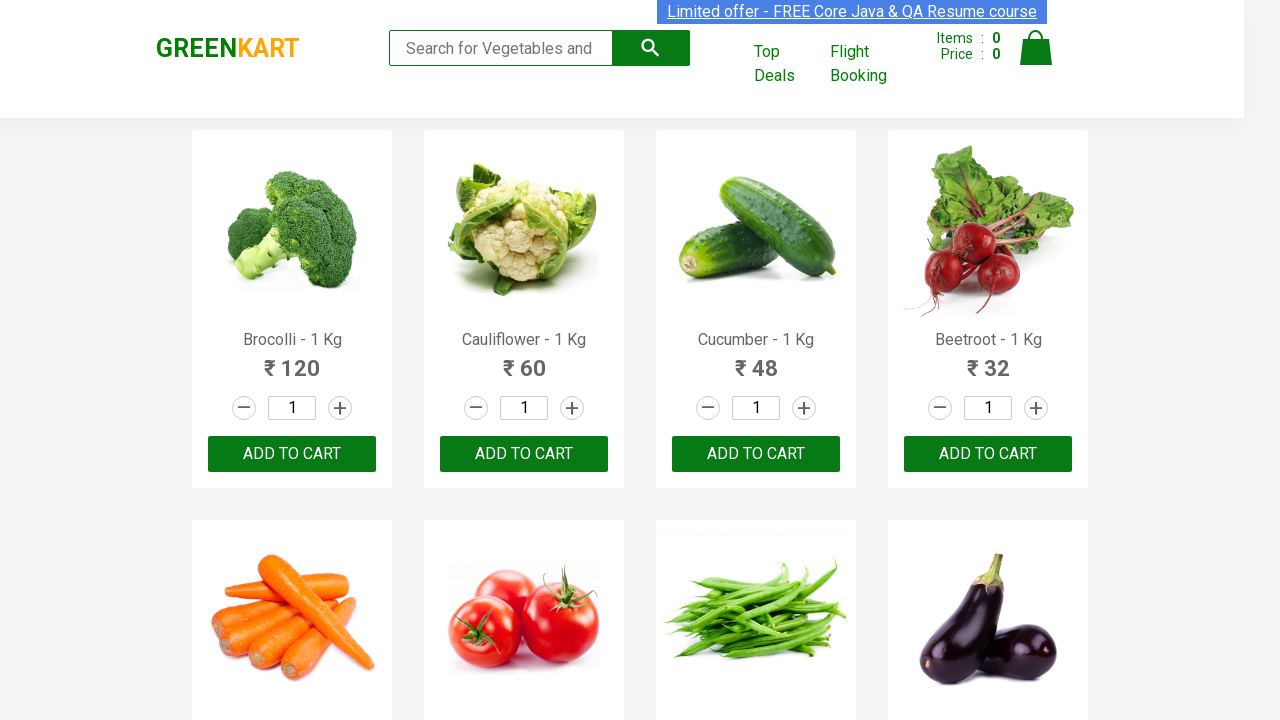

Clicked cart icon to view cart at (1036, 59) on a.cart-icon
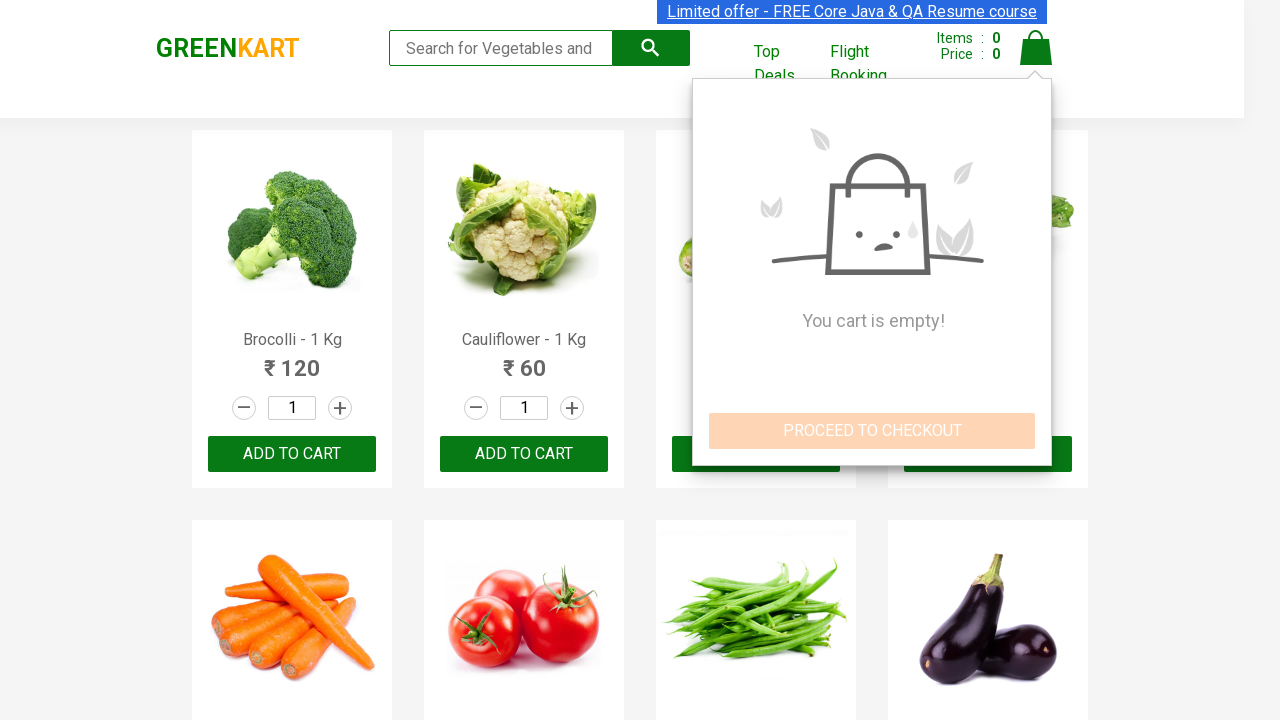

Clicked 'PROCEED TO CHECKOUT' button at (872, 431) on internal:role=button >> internal:has-text="PROCEED TO CHECKOUT"i
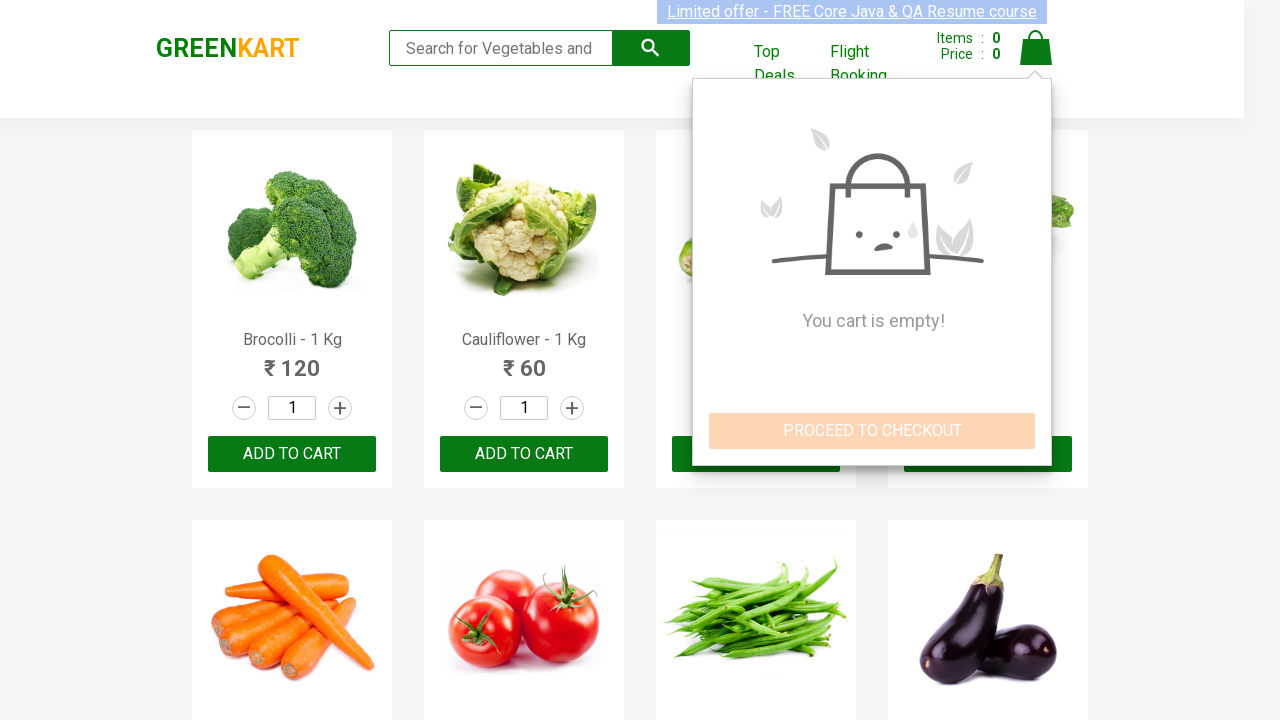

Clicked 'Place Order' button to complete checkout at (1036, 388) on internal:text="Place Order"i
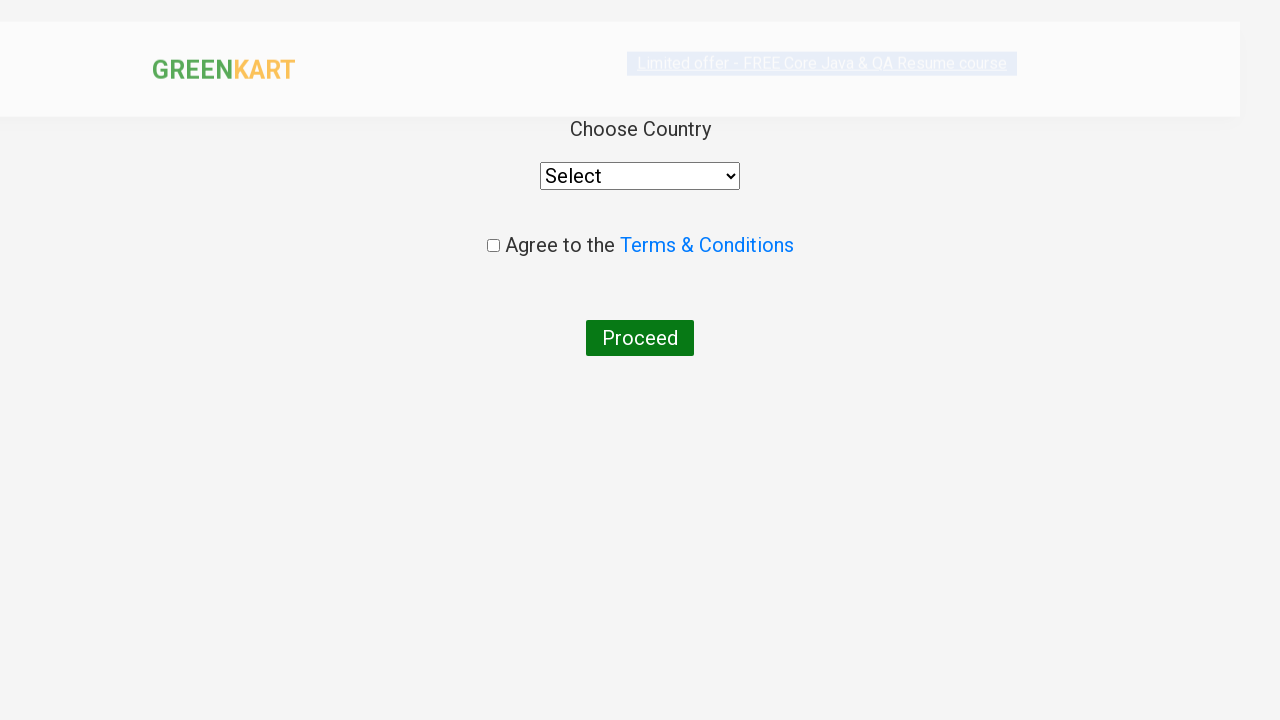

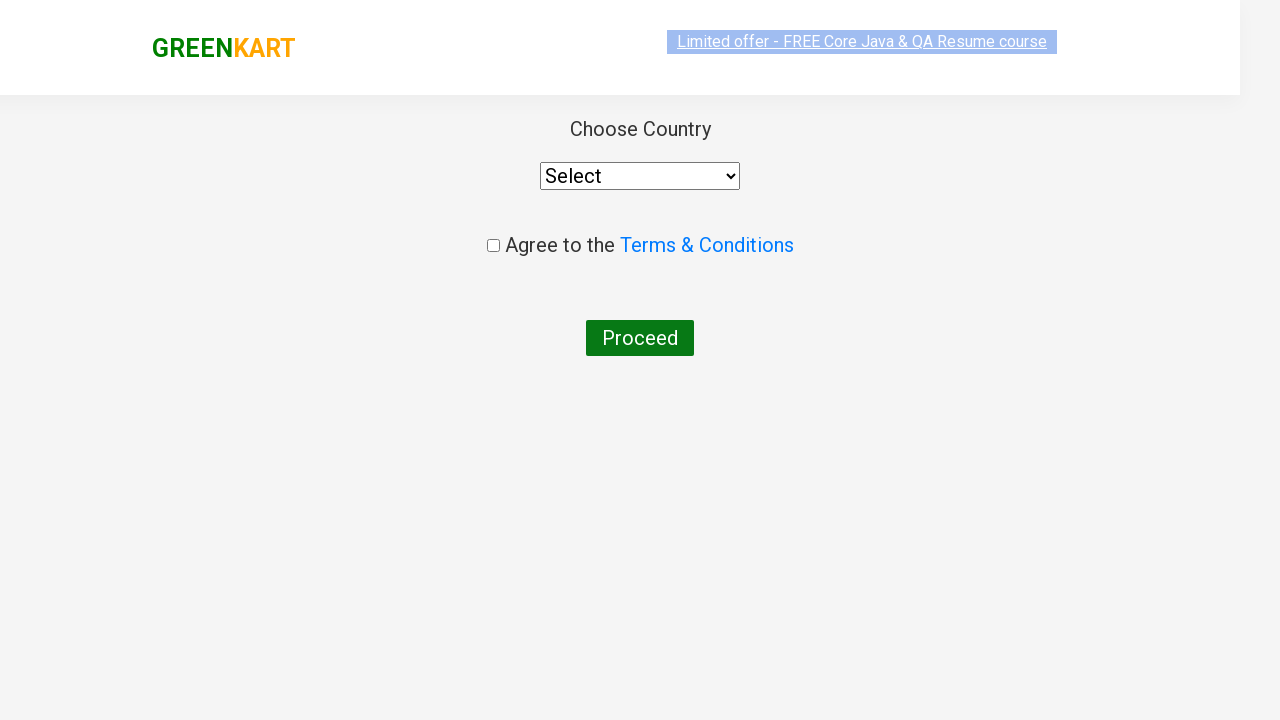